Tests a JavaScript prompt dialog by clicking a button that triggers a JS prompt, entering text into the prompt, accepting it, and verifying the entered text is displayed.

Starting URL: https://automationfc.github.io/basic-form/index.html

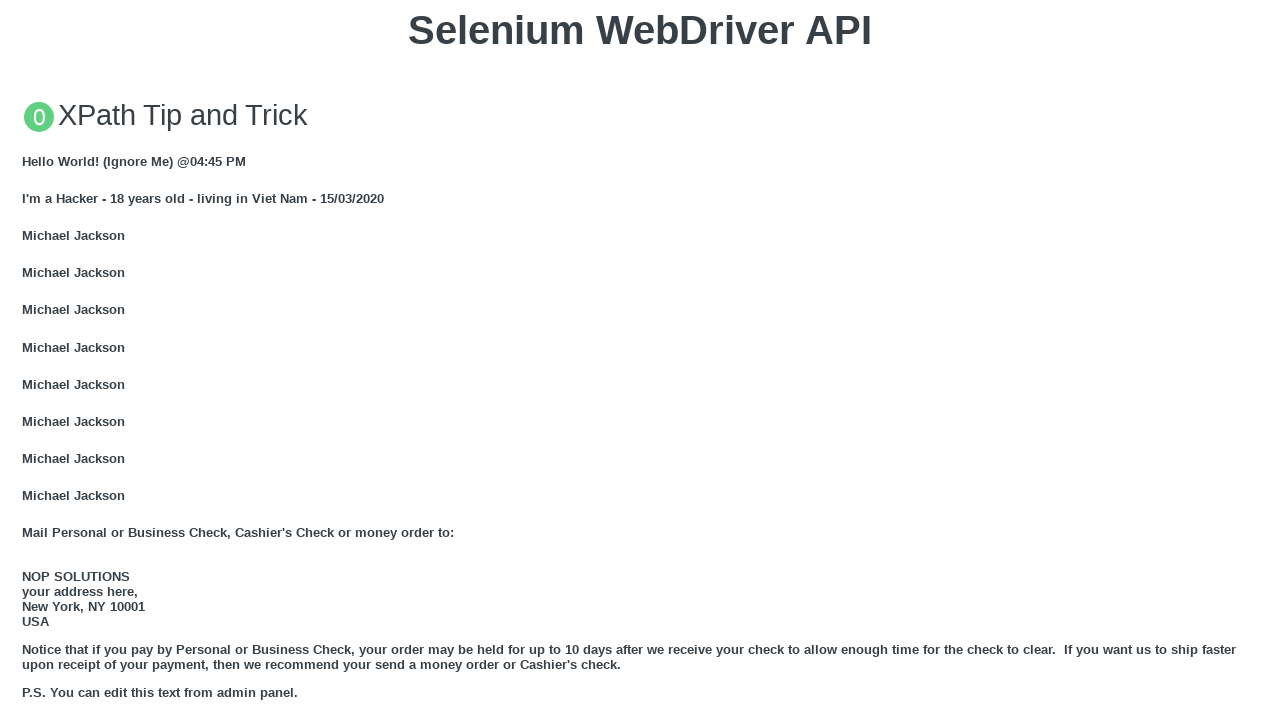

Set up dialog handler to accept prompt with text 'Trangdth'
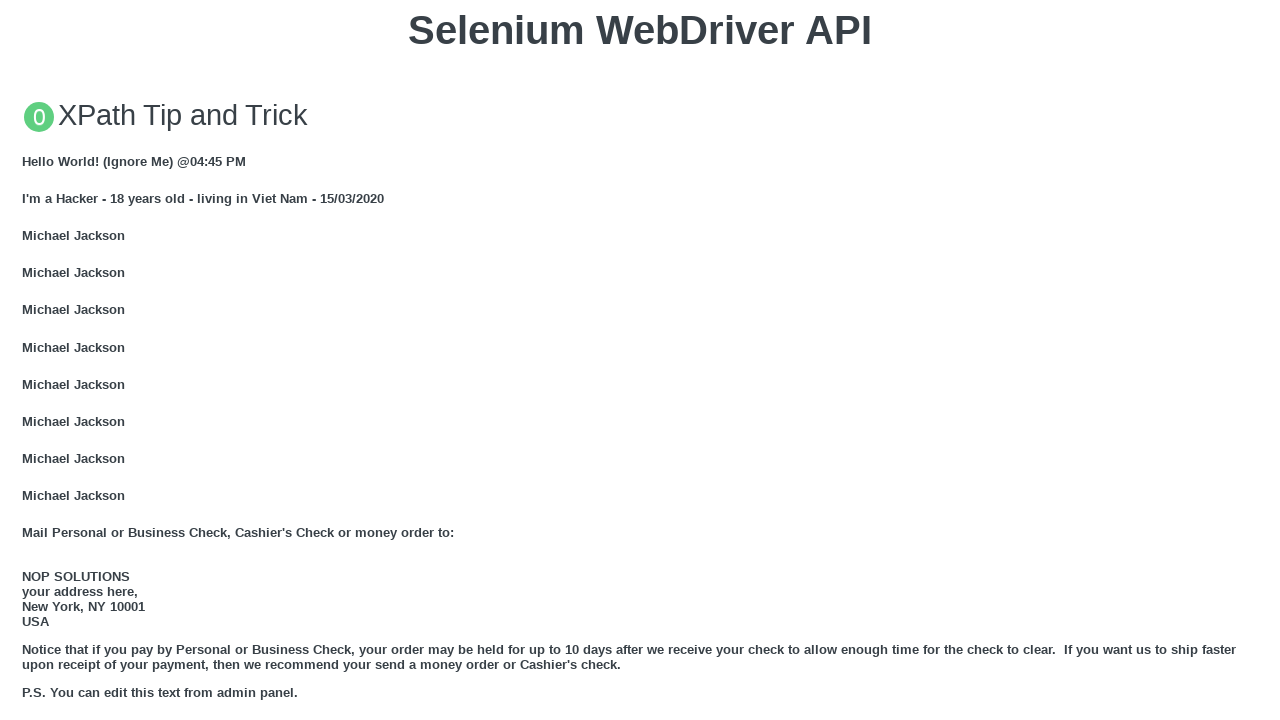

Clicked button to trigger JavaScript prompt dialog at (640, 360) on xpath=//button[text()='Click for JS Prompt']
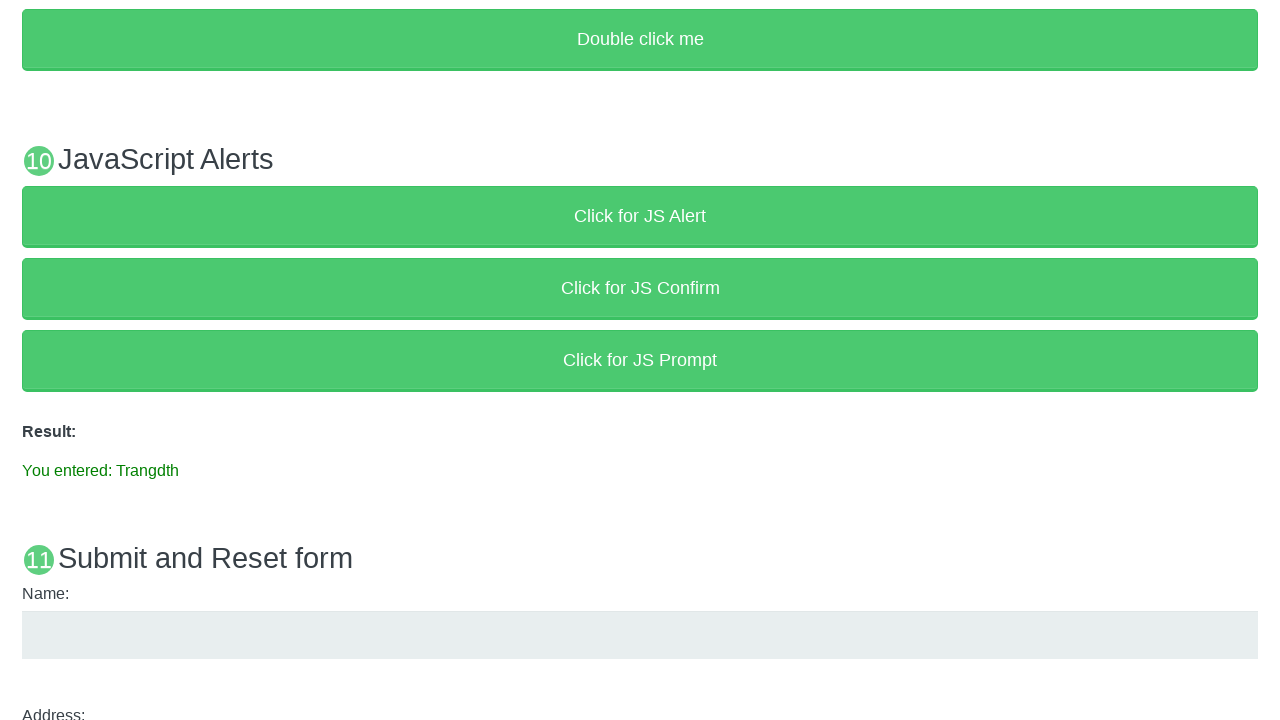

Result element loaded and prompt was accepted with entered text
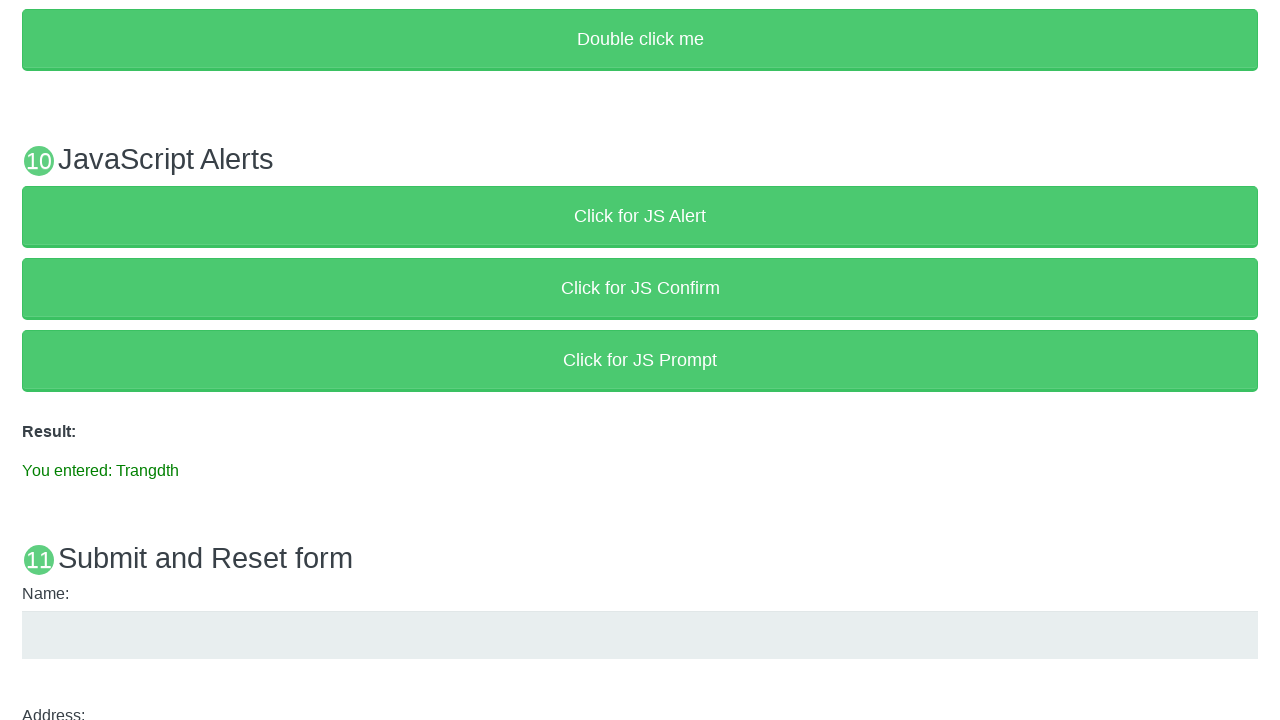

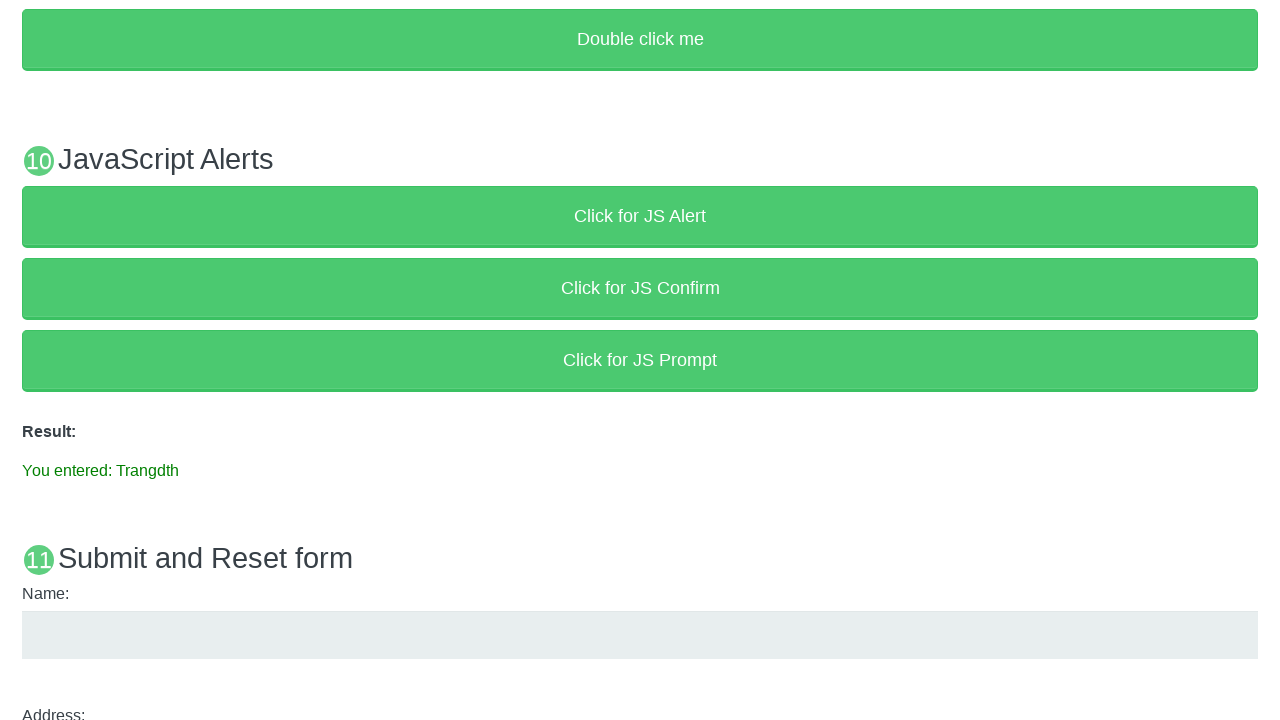